Tests a basic HTML form by filling in username, password, comments textarea, selecting checkboxes, radio buttons, multiple select options, dropdown, and submitting the form on a public test page.

Starting URL: https://testpages.herokuapp.com/styled/basic-html-form-test.html

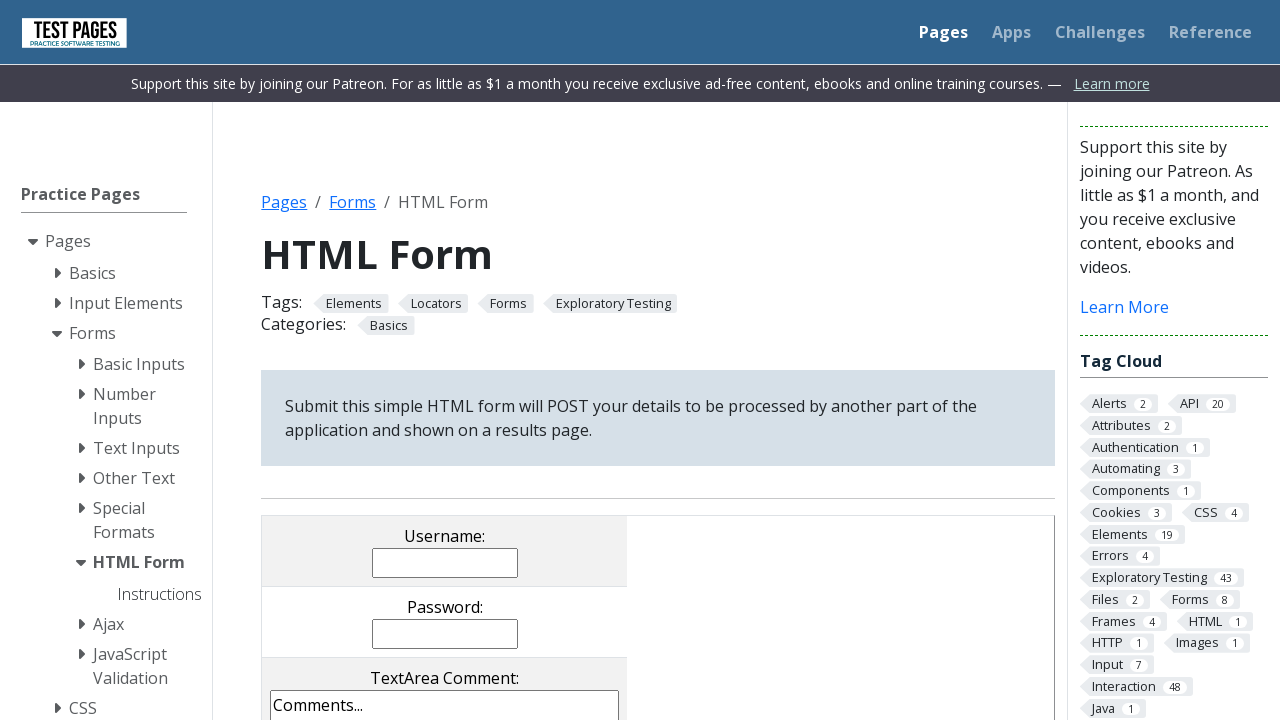

Filled username field with 'marciomessias' on input[name='username']
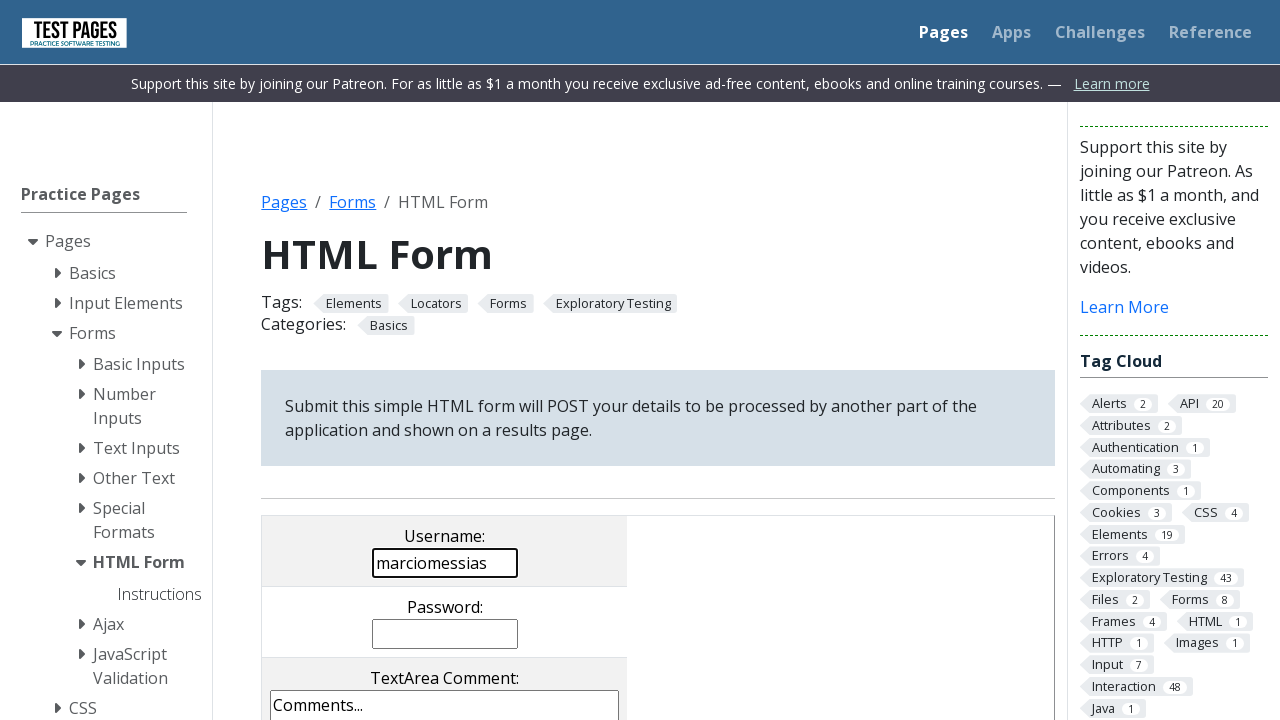

Filled password field with 'pwdfillteste' on input[name='password']
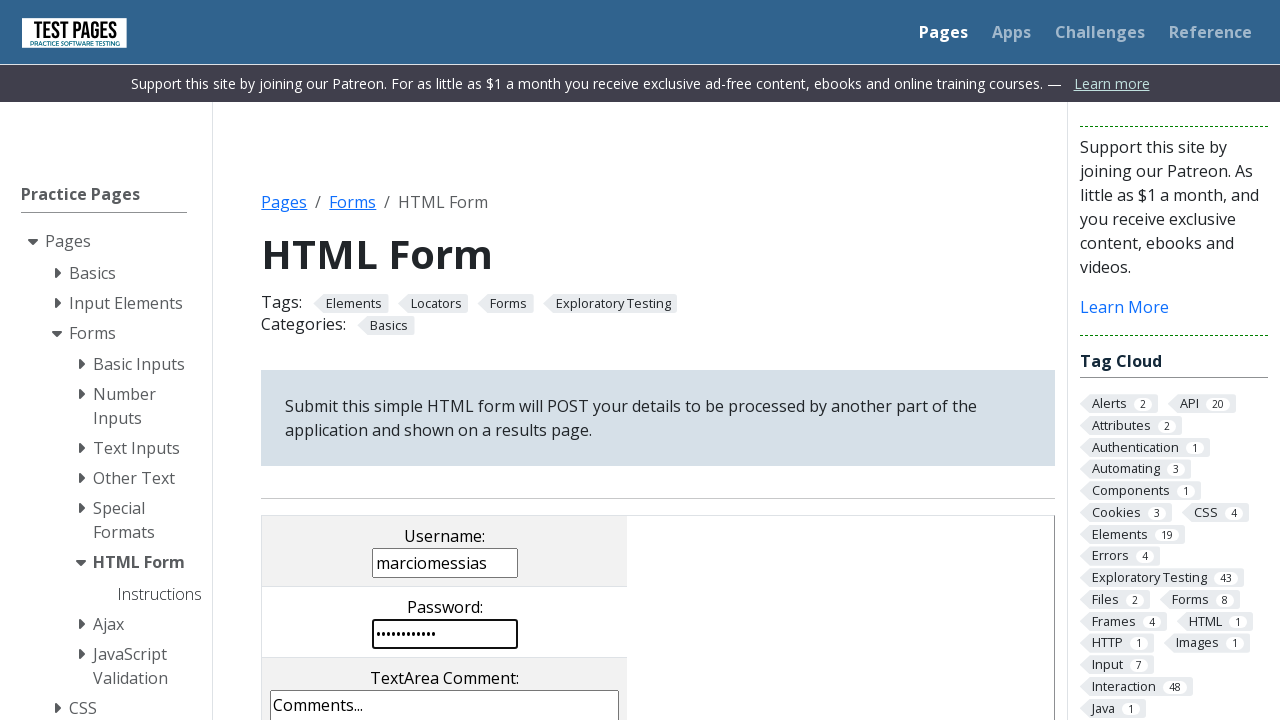

Filled comments textarea with 'Comentario TextArea basic form test' on textarea[name='comments']
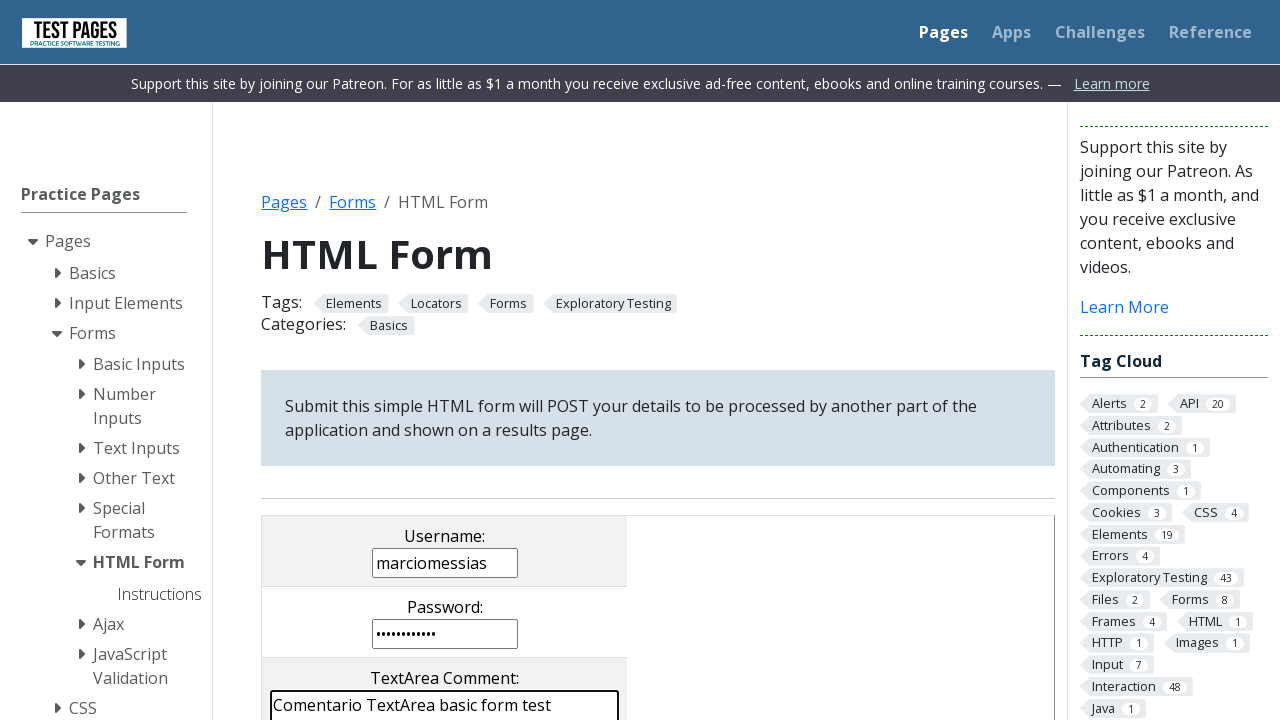

Checked checkbox cb1 at (299, 360) on input[value='cb1']
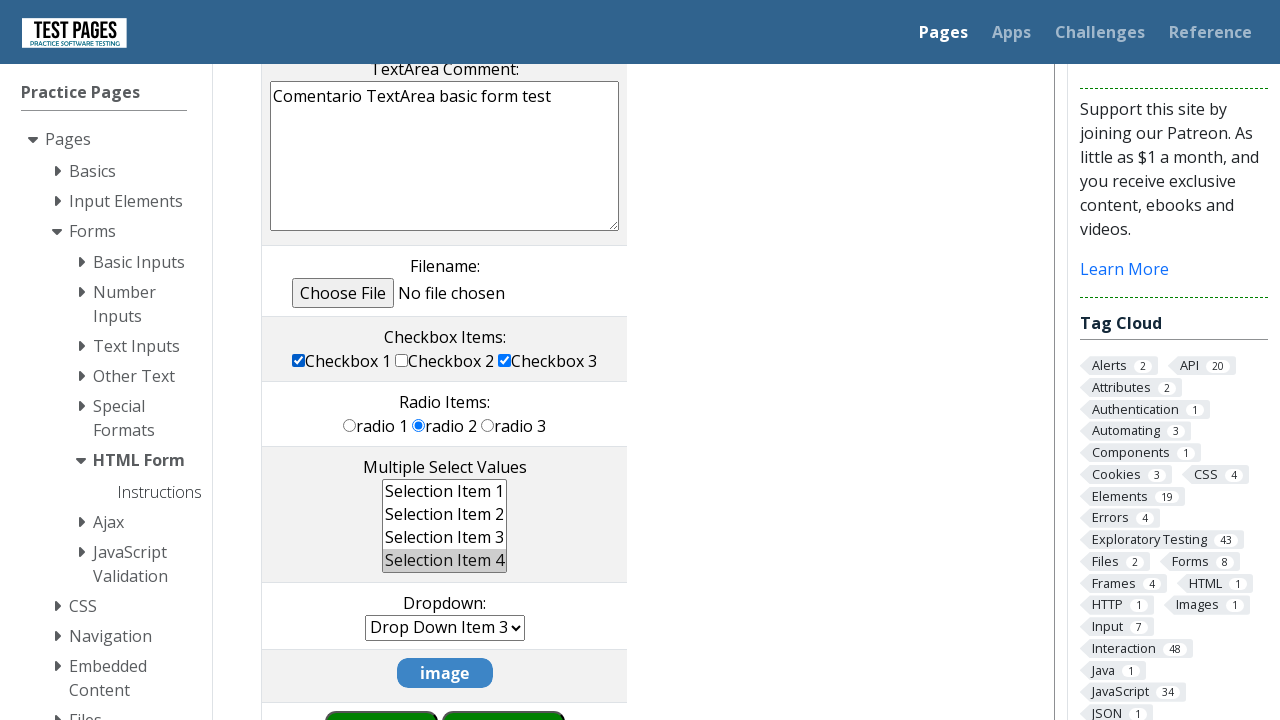

Selected radio button rd1 at (350, 425) on input[value='rd1']
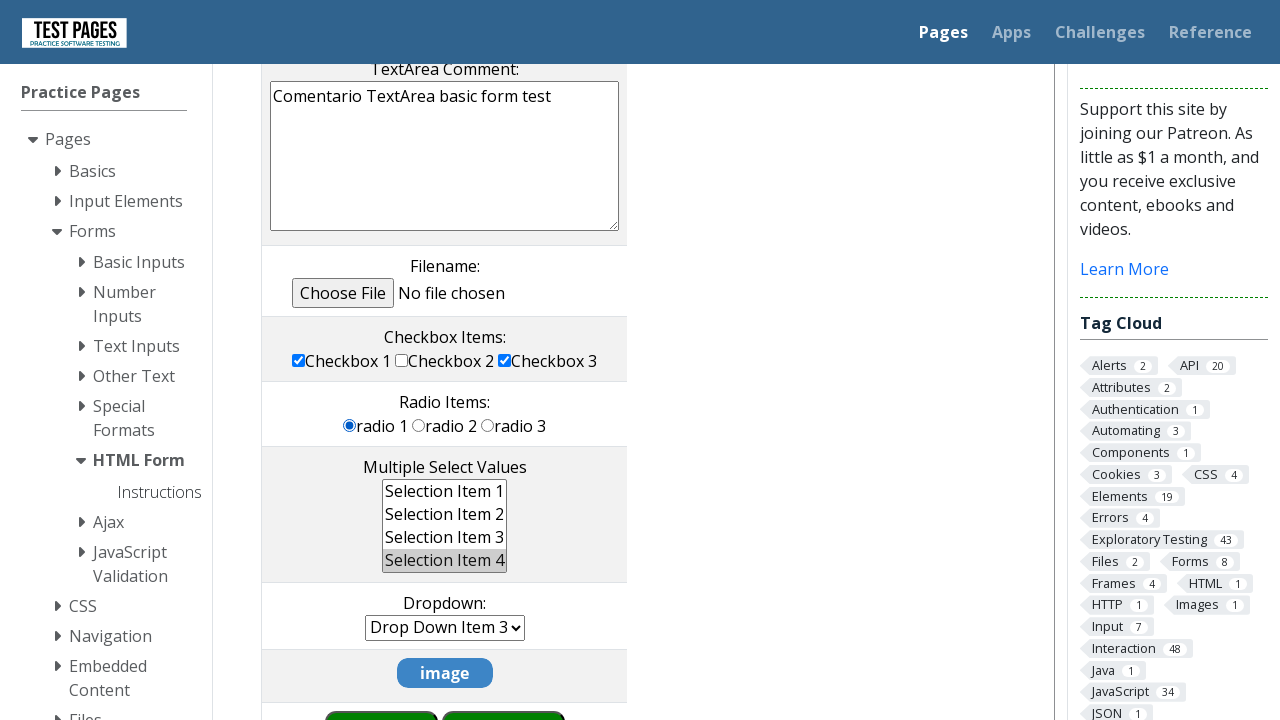

Selected multiple select option ms2 at (445, 514) on select option[value='ms2']
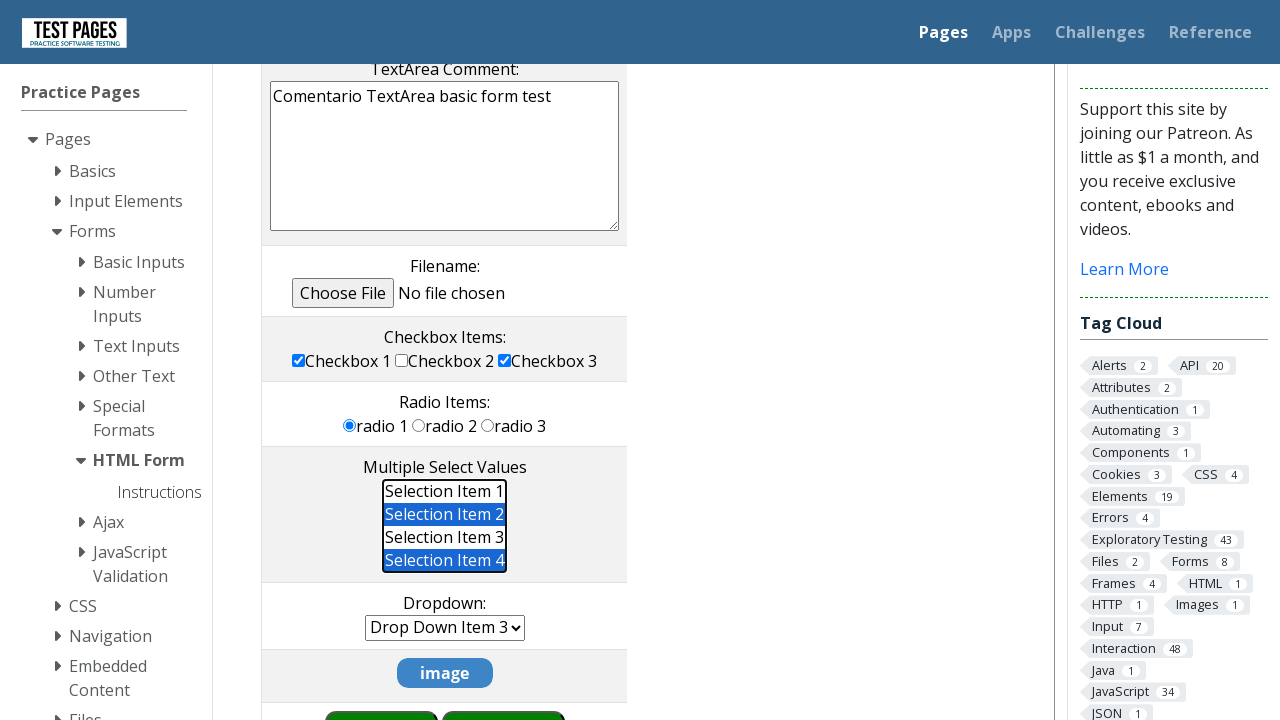

Selected multiple select option ms4 at (445, 560) on select option[value='ms4']
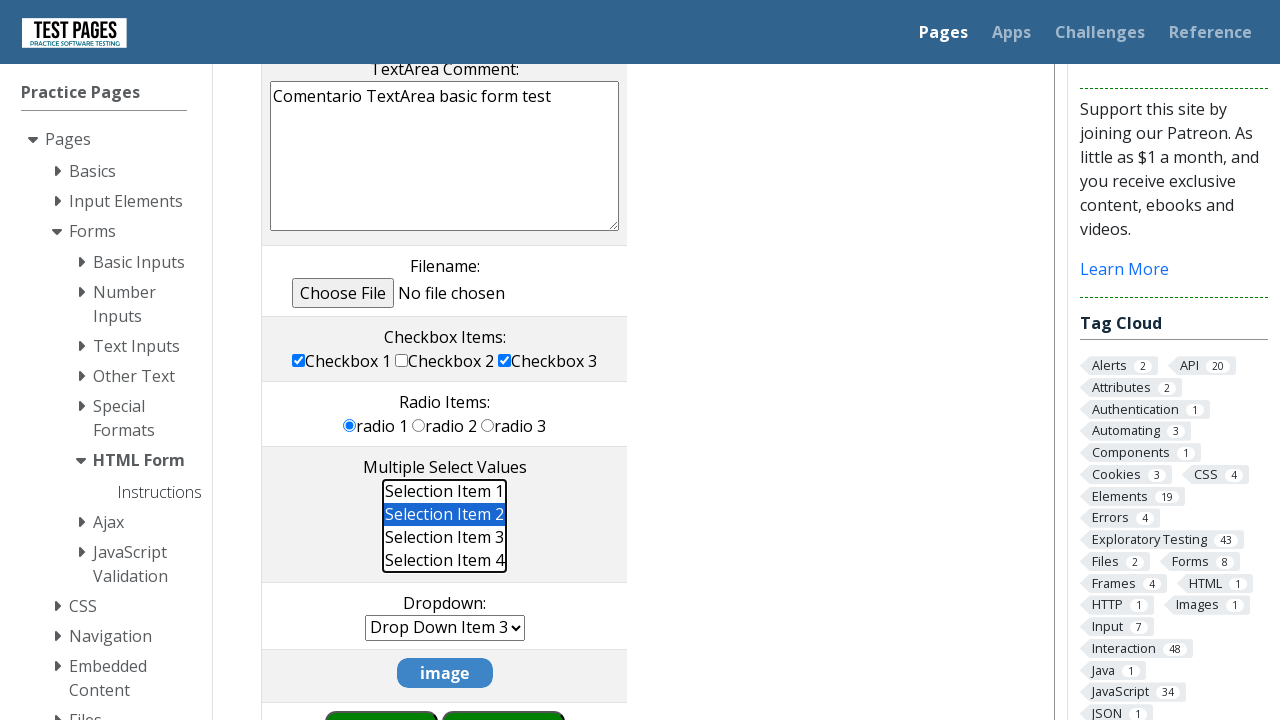

Selected dropdown option dd1 on select[name='dropdown']
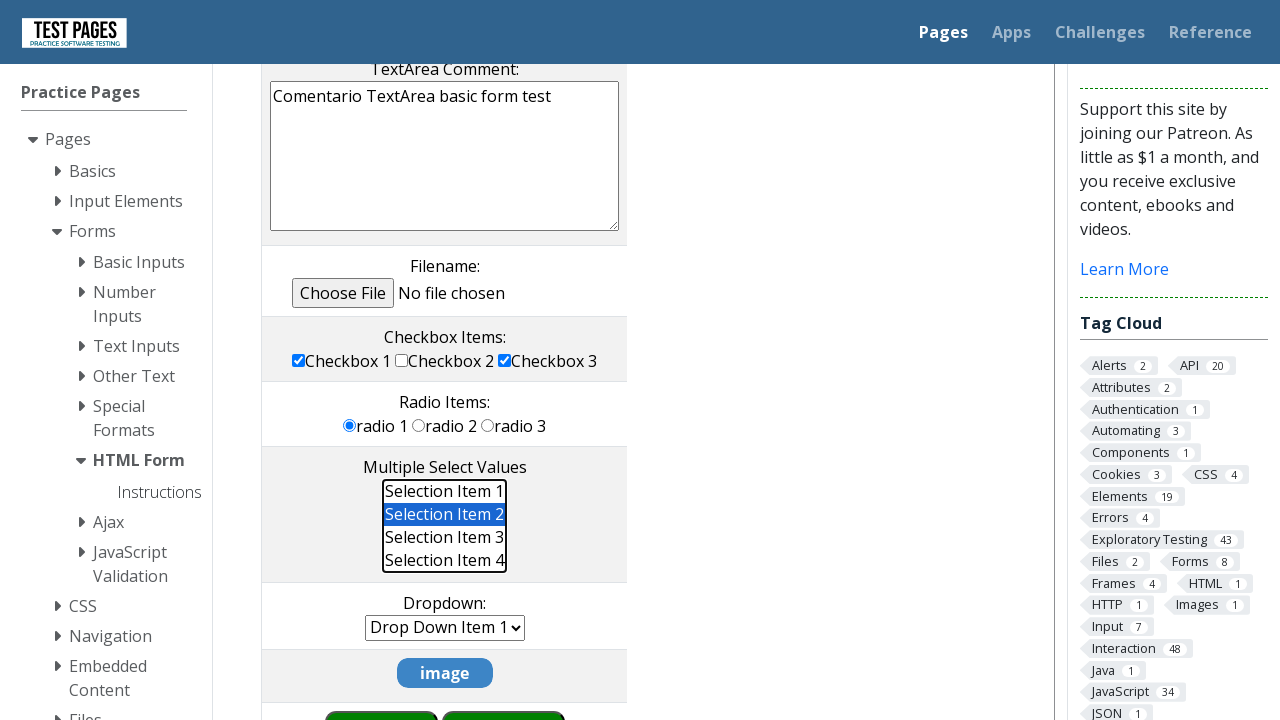

Clicked submit button to submit the form at (504, 690) on input[type='submit']
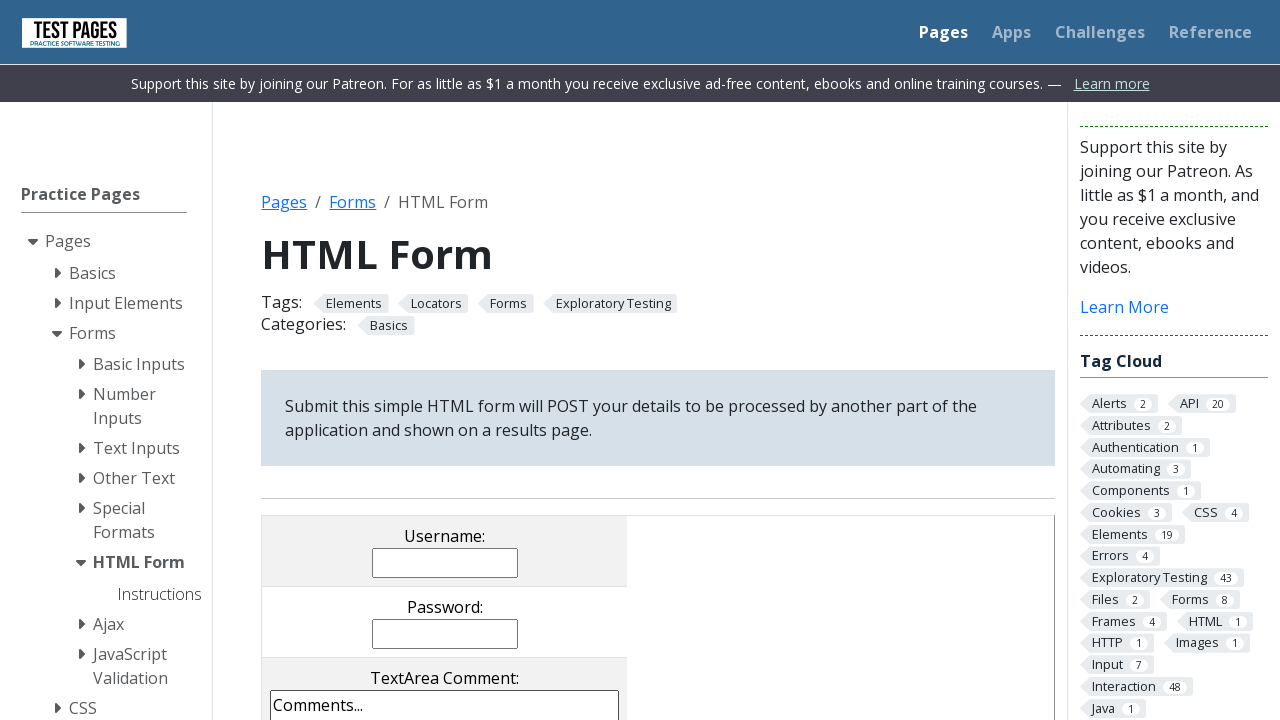

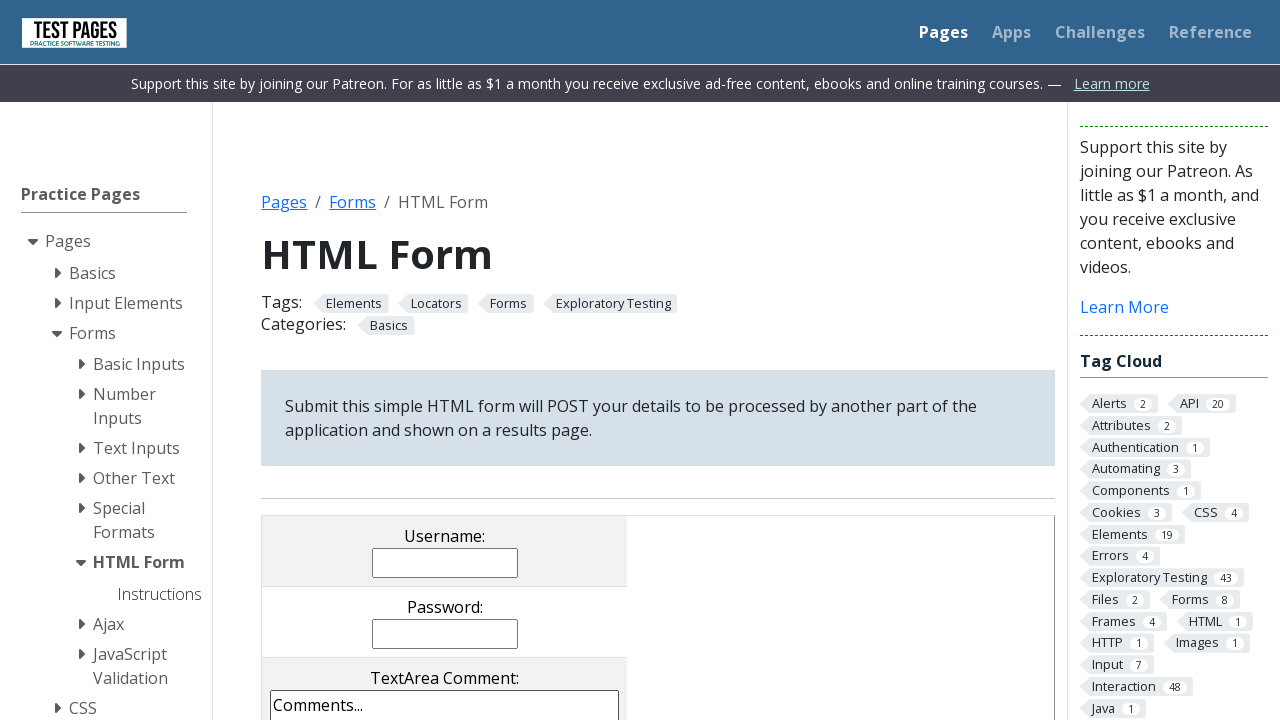